Adds multiple vegetables to cart, proceeds to checkout, applies a promo code, and verifies the discount is applied successfully

Starting URL: https://rahulshettyacademy.com/seleniumPractise/

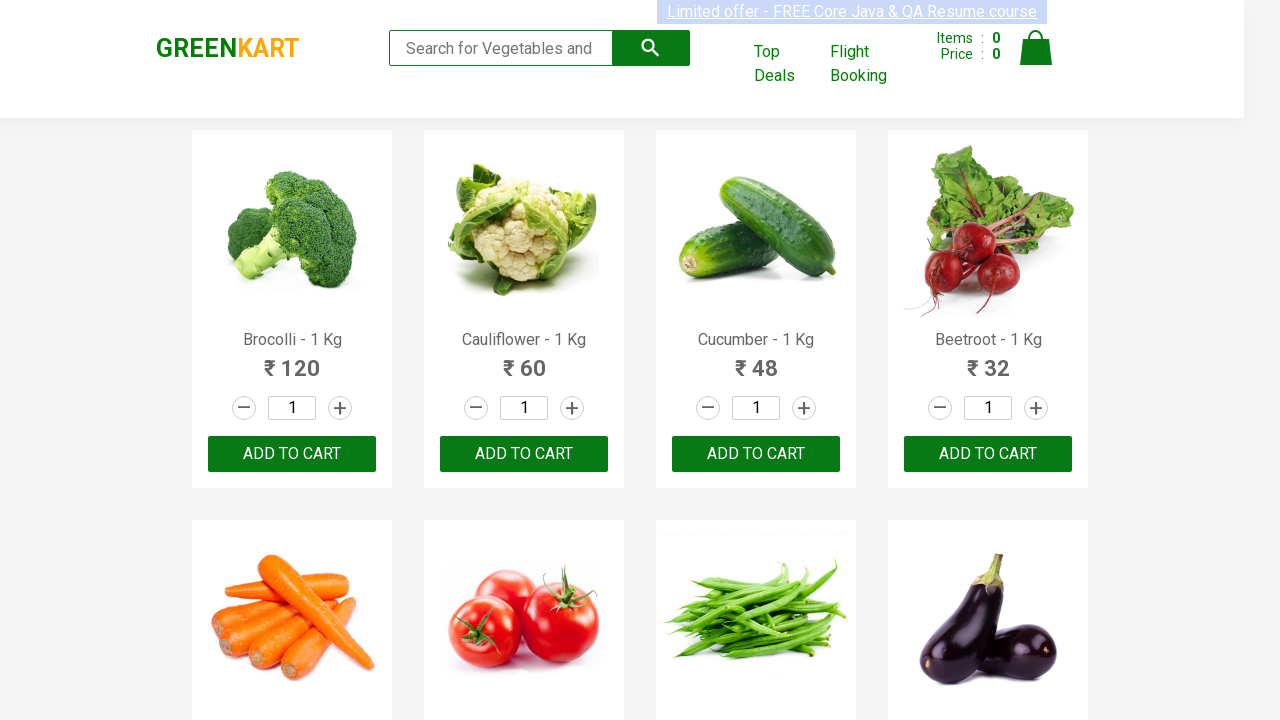

Navigated to Rahul Shetty Academy Selenium Practice website
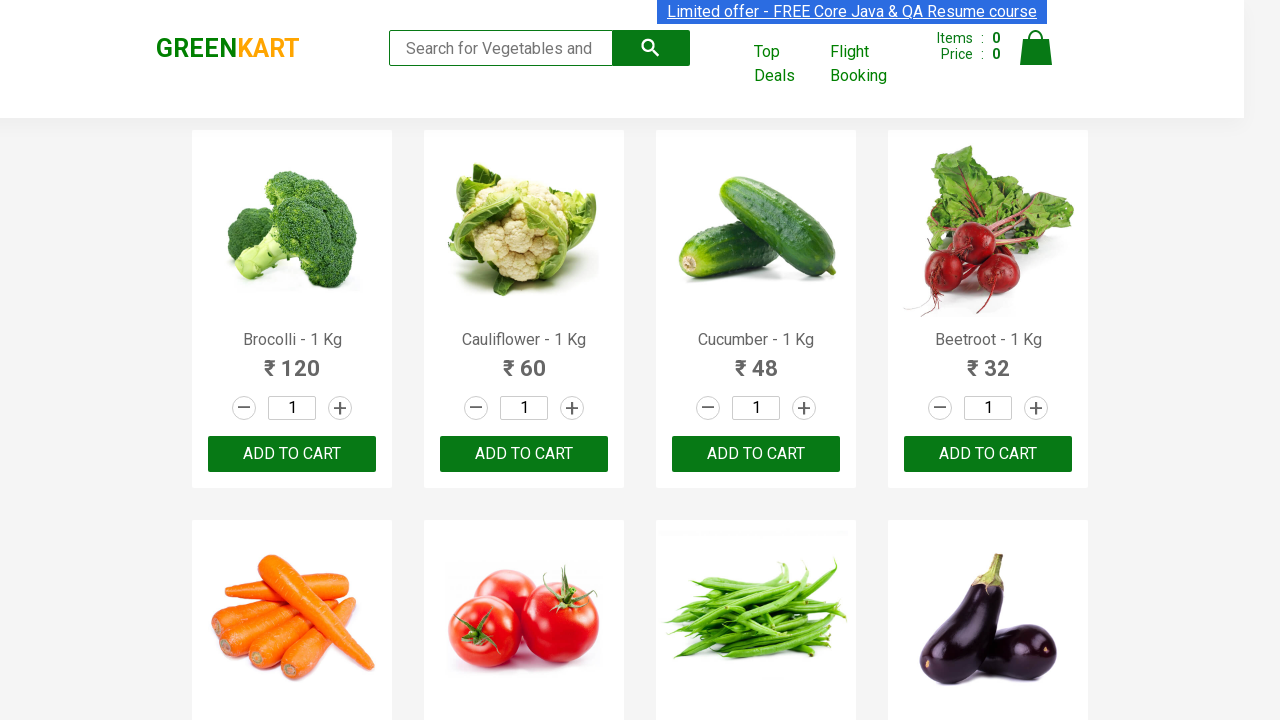

Retrieved all product names from the page
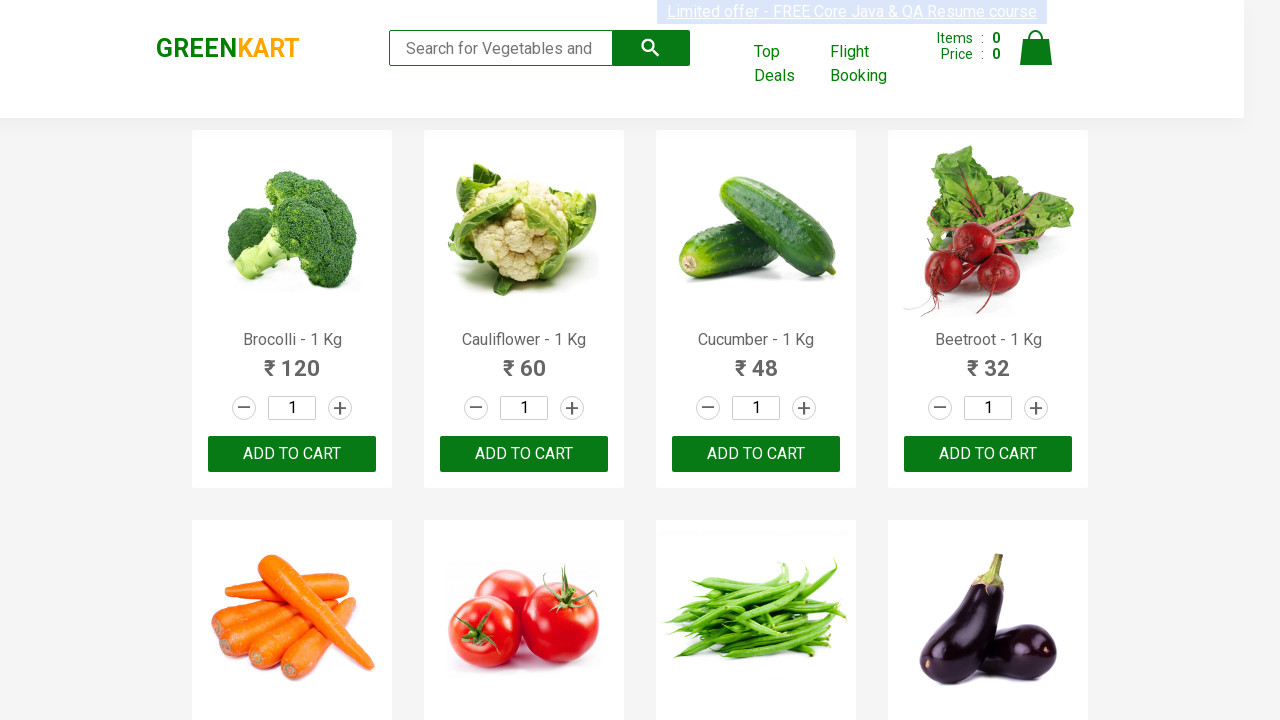

Added Brocolli to cart at (292, 454) on xpath=//div[@class='product-action']/button >> nth=0
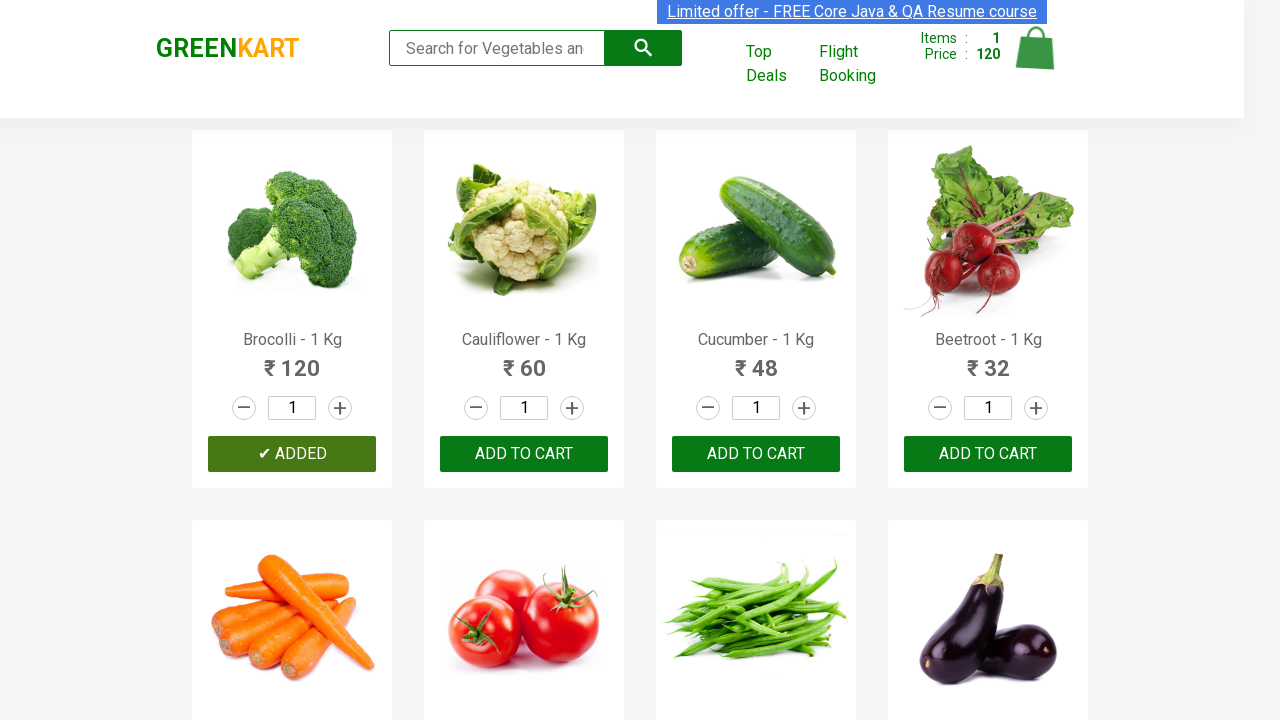

Added Cucumber to cart at (756, 454) on xpath=//div[@class='product-action']/button >> nth=2
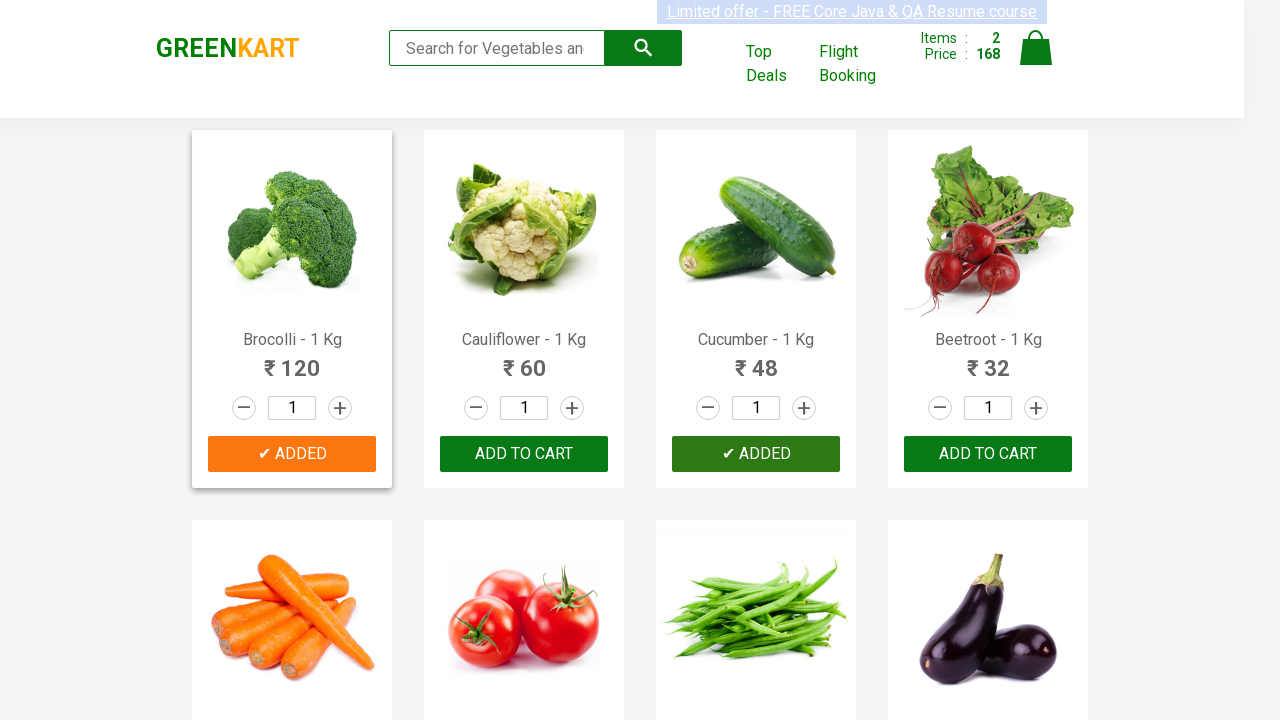

Added Beetroot to cart at (988, 454) on xpath=//div[@class='product-action']/button >> nth=3
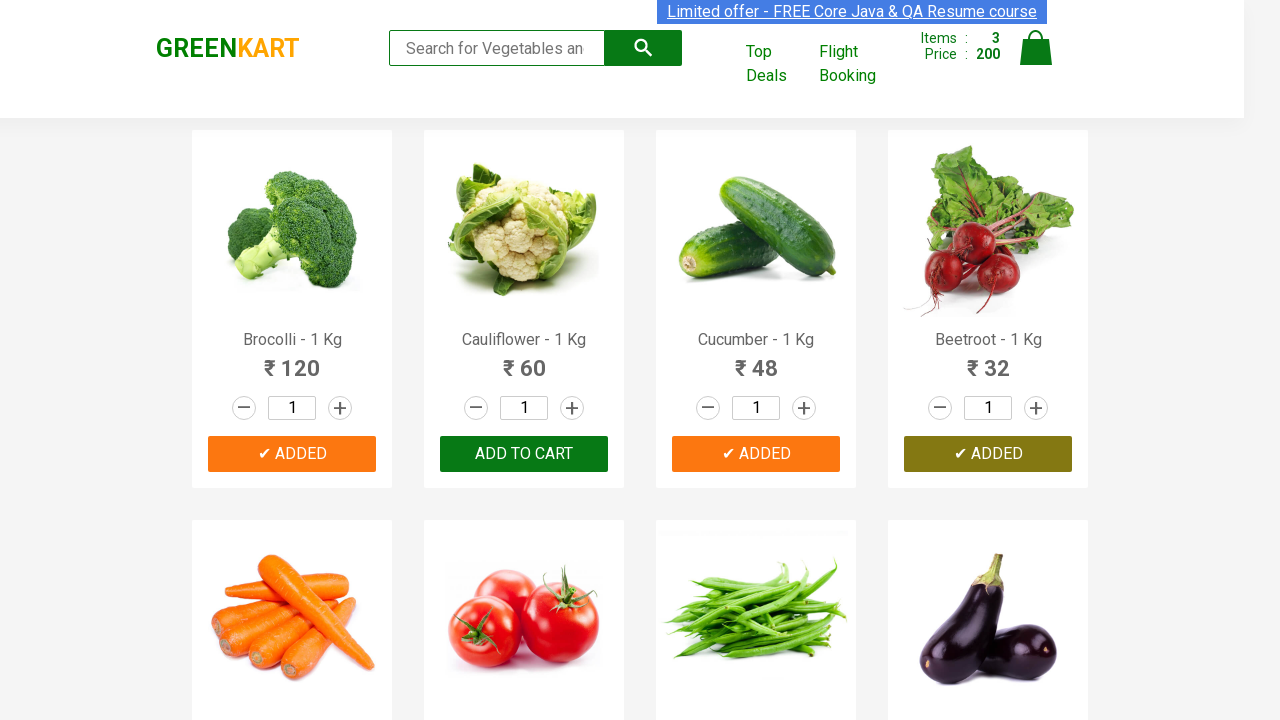

Clicked on cart icon to view cart at (1036, 48) on xpath=//img[@alt='Cart']
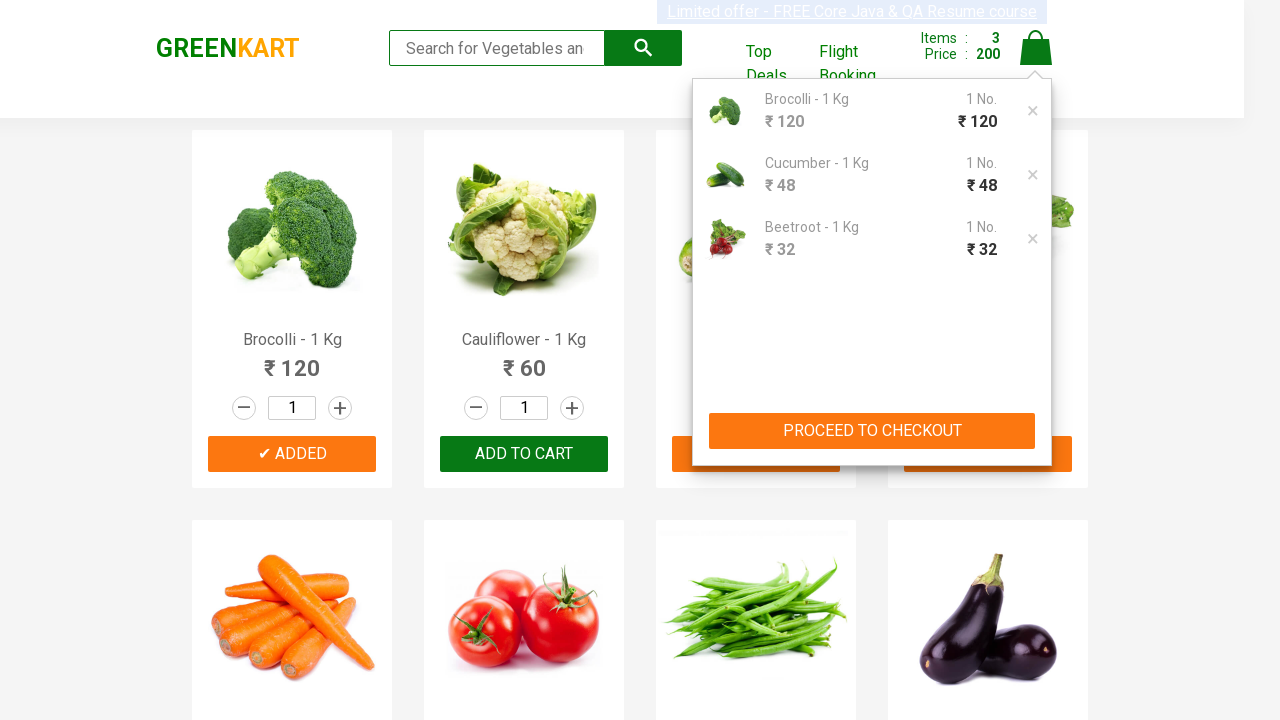

Clicked PROCEED TO CHECKOUT button at (872, 431) on xpath=//button[text()='PROCEED TO CHECKOUT']
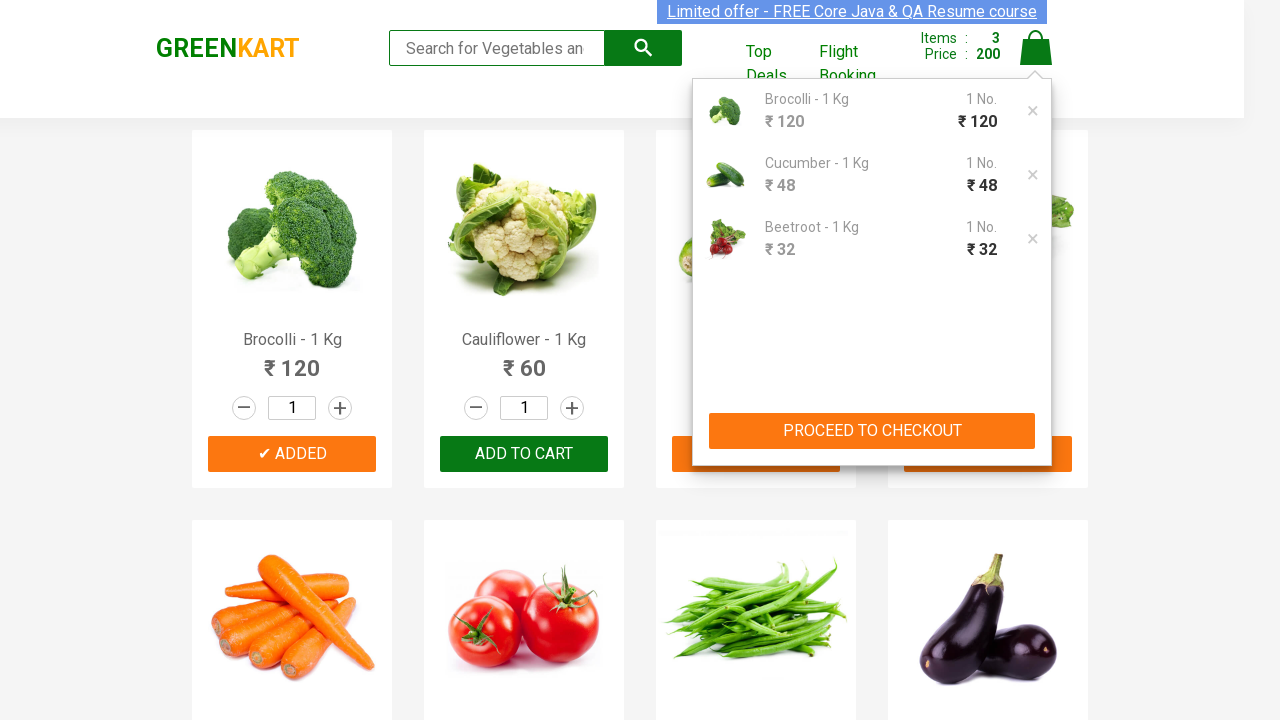

Promo code input field loaded
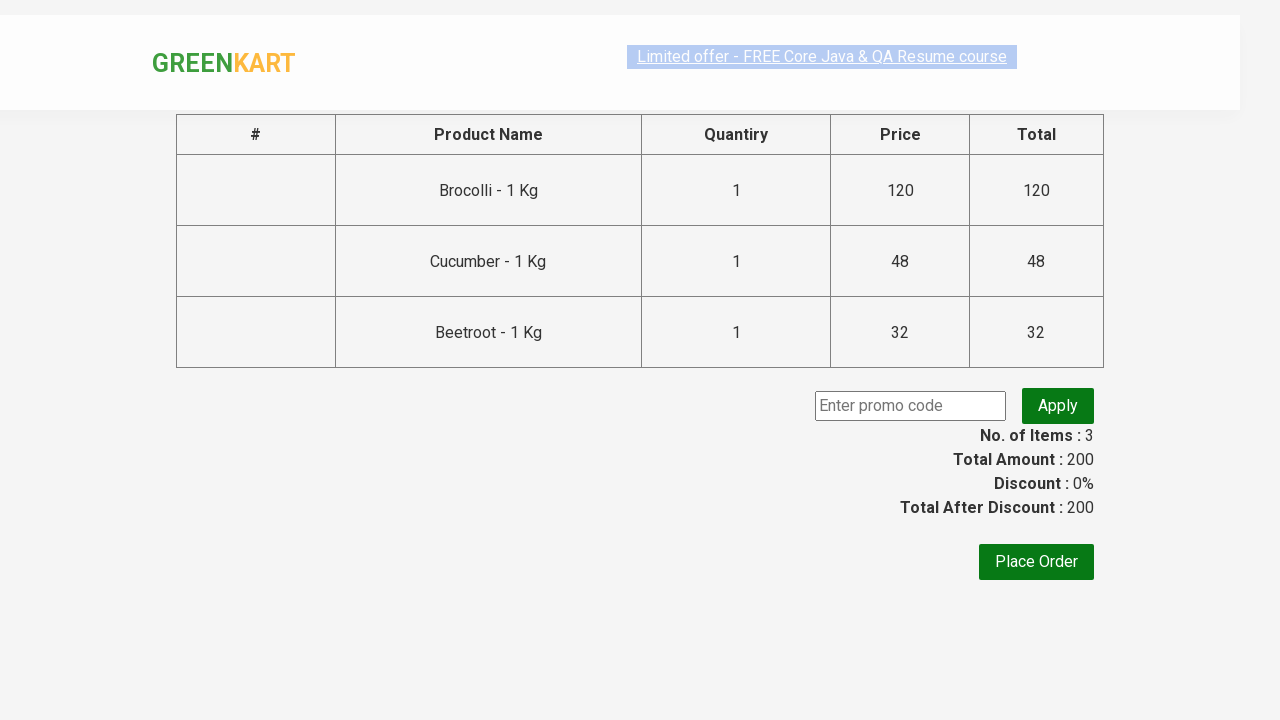

Filled promo code field with 'rahulshettyacademy' on input.promoCode
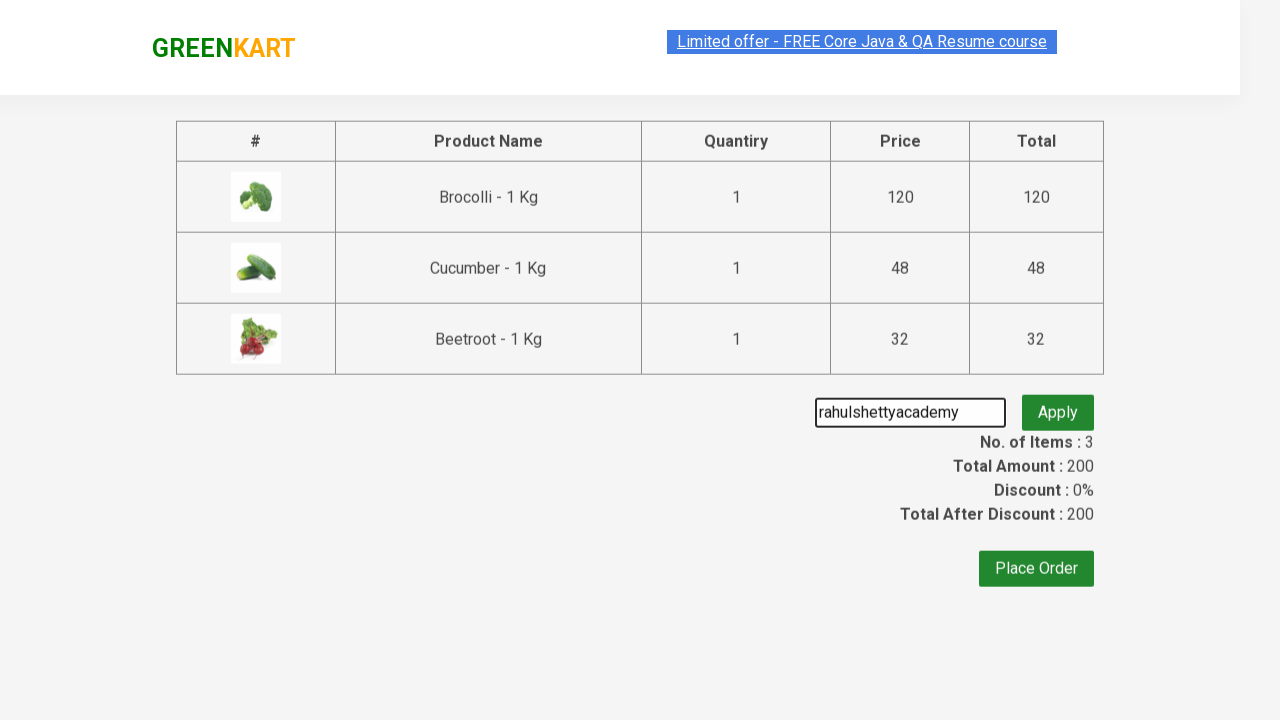

Clicked button to apply promo code at (1058, 406) on button.promoBtn
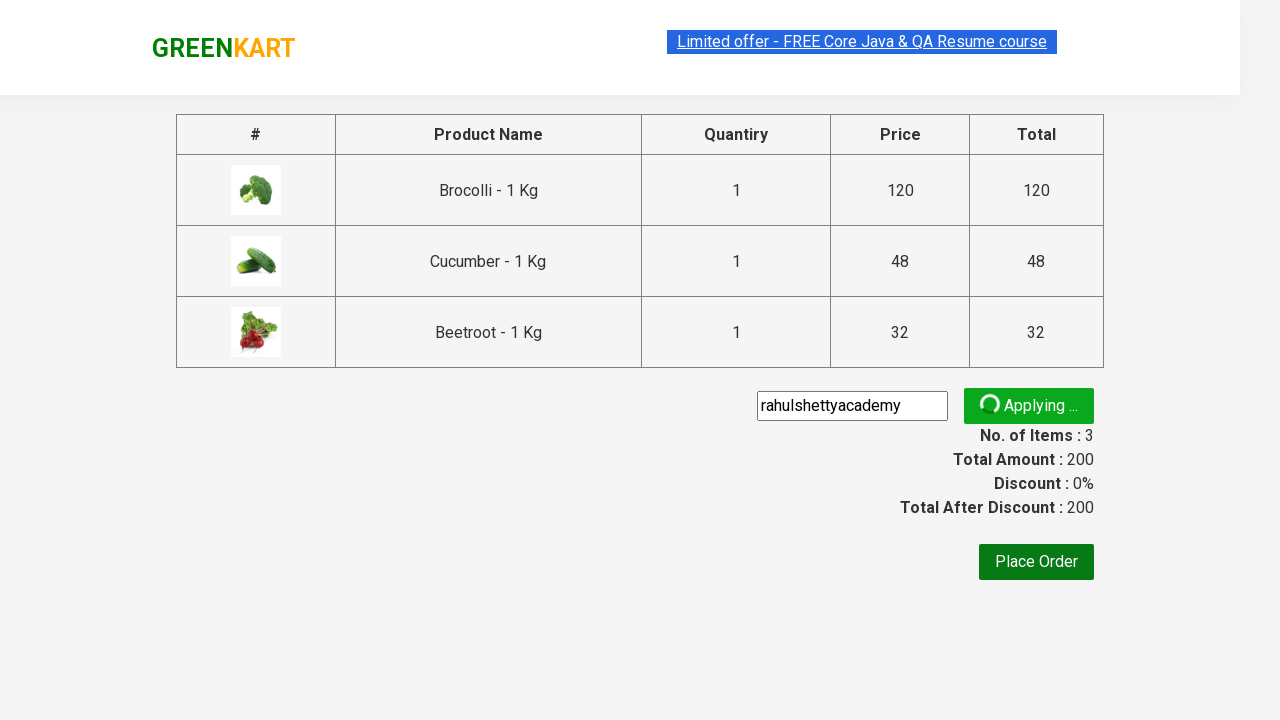

Promo code confirmation message appeared
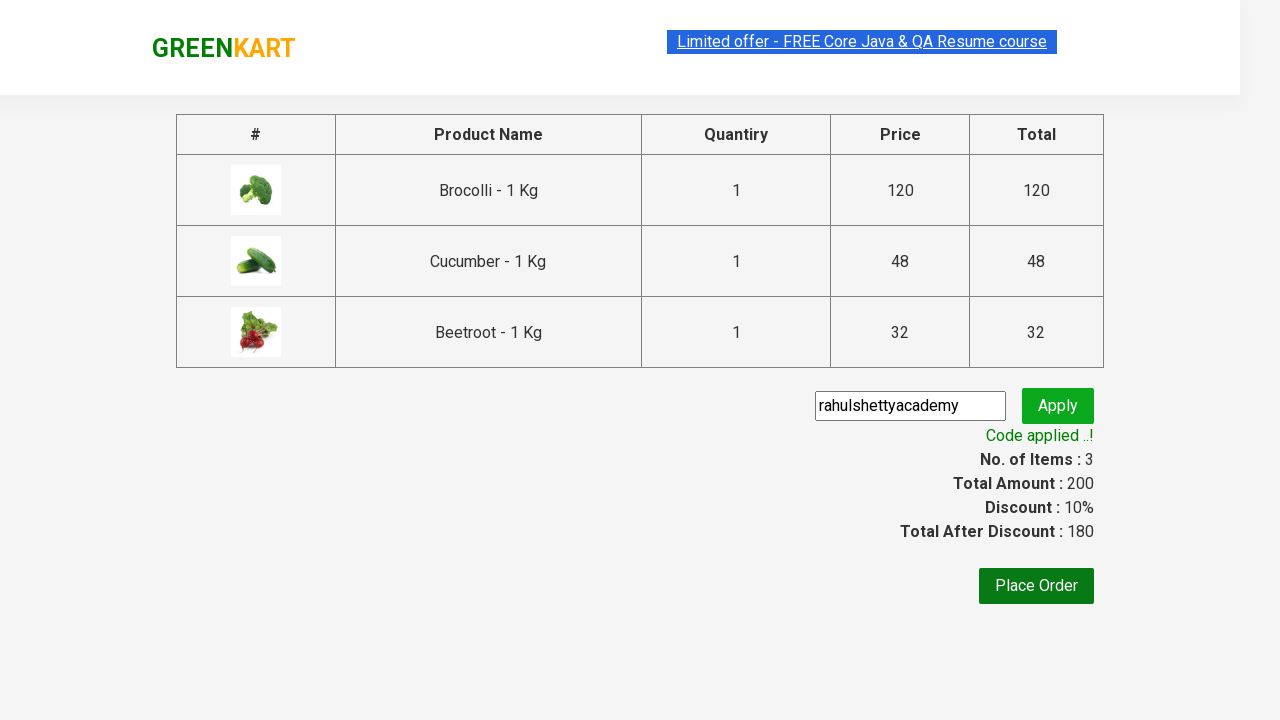

Verified promo code applied with message: Code applied ..!
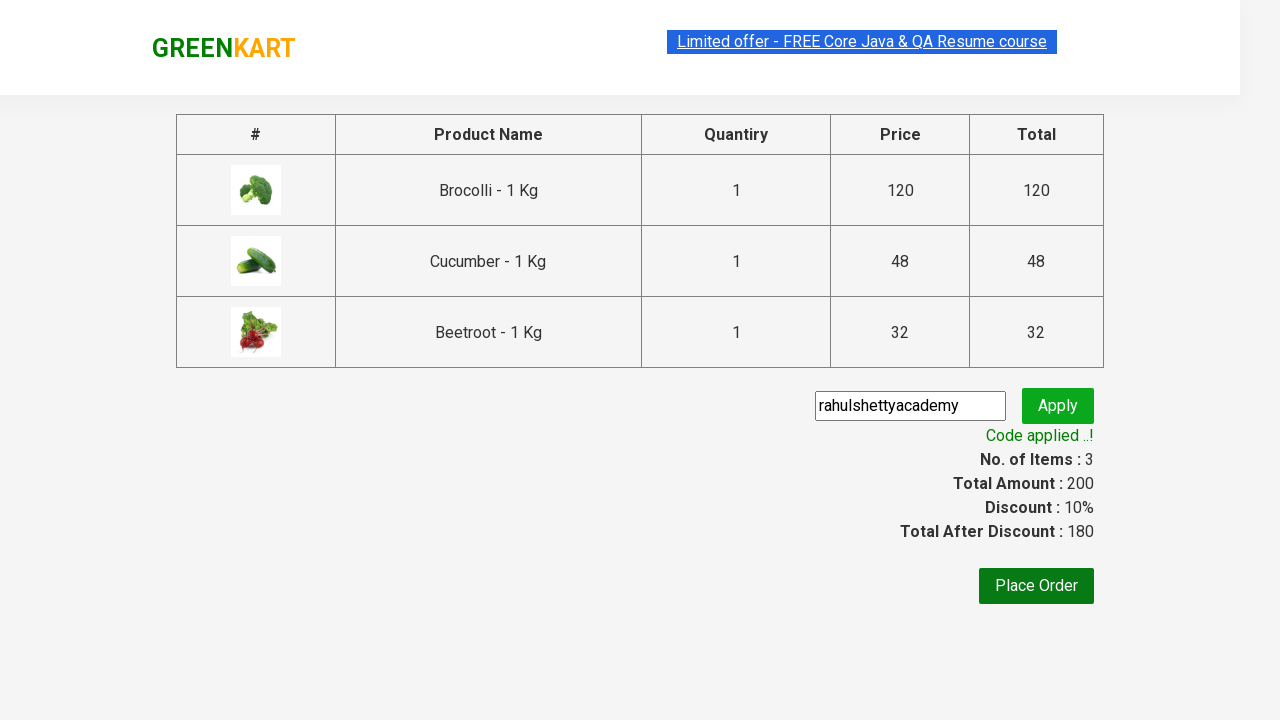

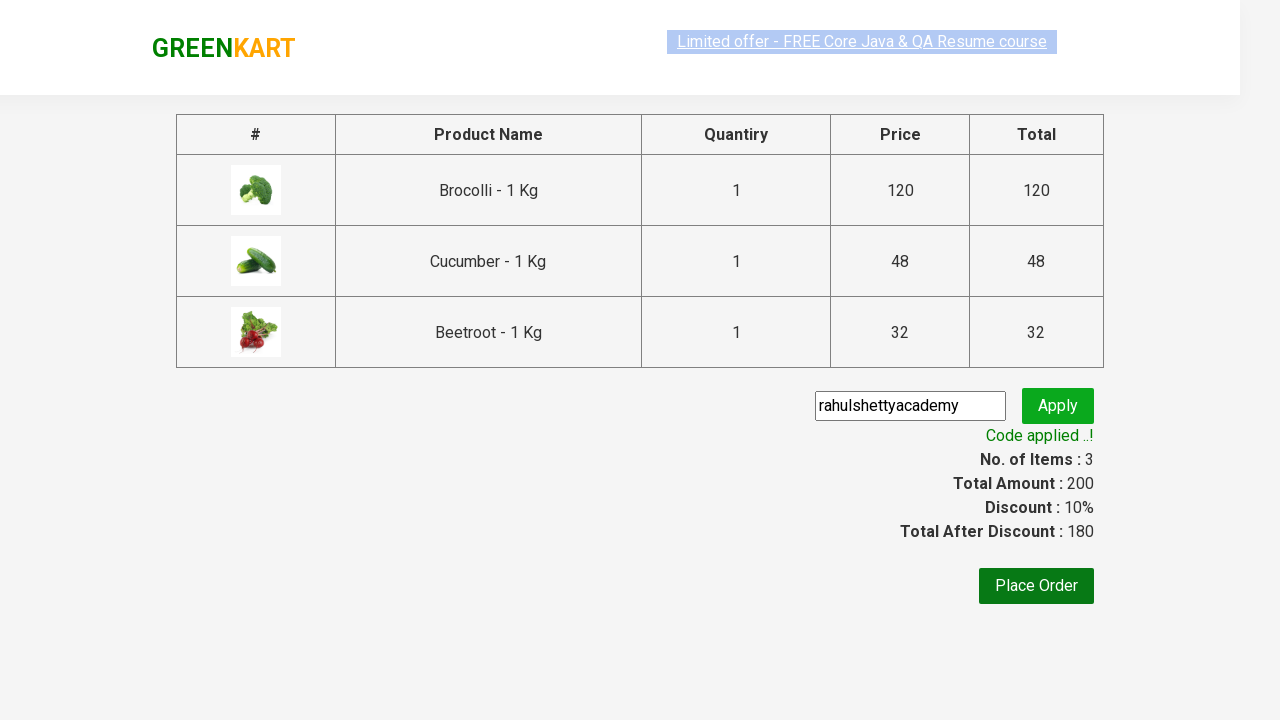